Tests the droppable widget by dragging an element and dropping it onto a target area

Starting URL: https://jqueryui.com/

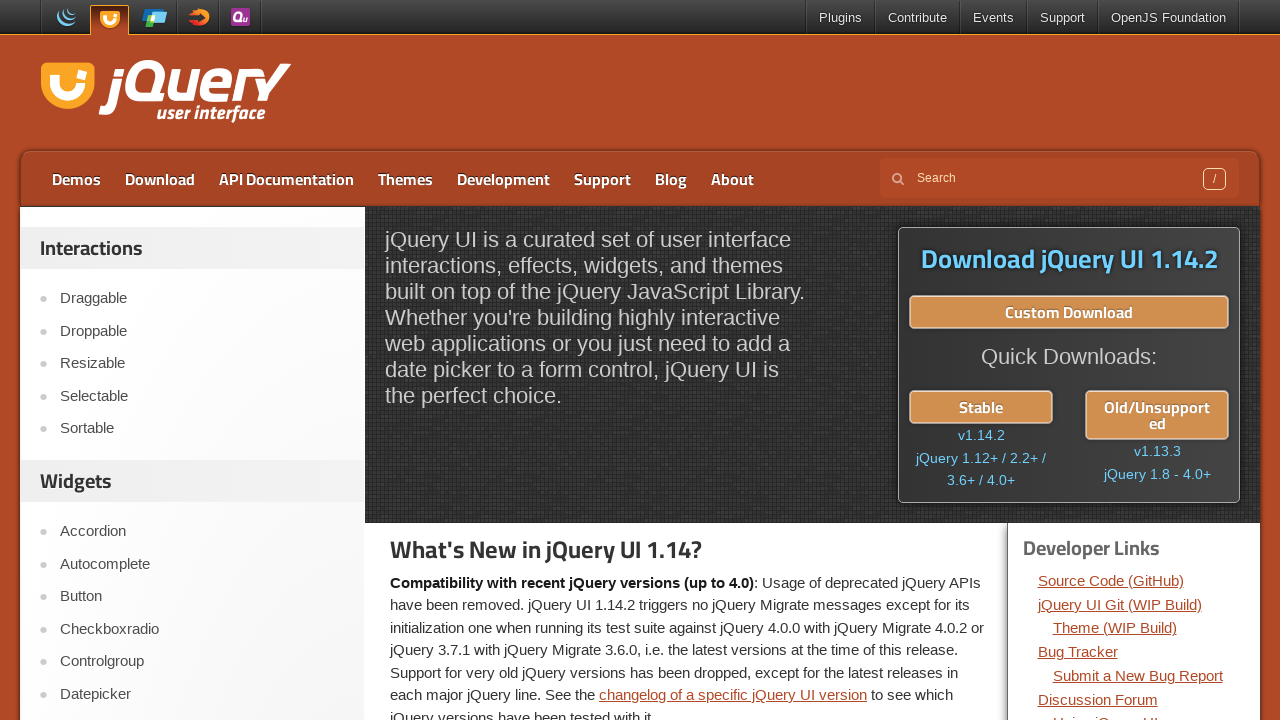

Clicked on Droppable link in jQuery UI menu at (202, 331) on a:text('Droppable')
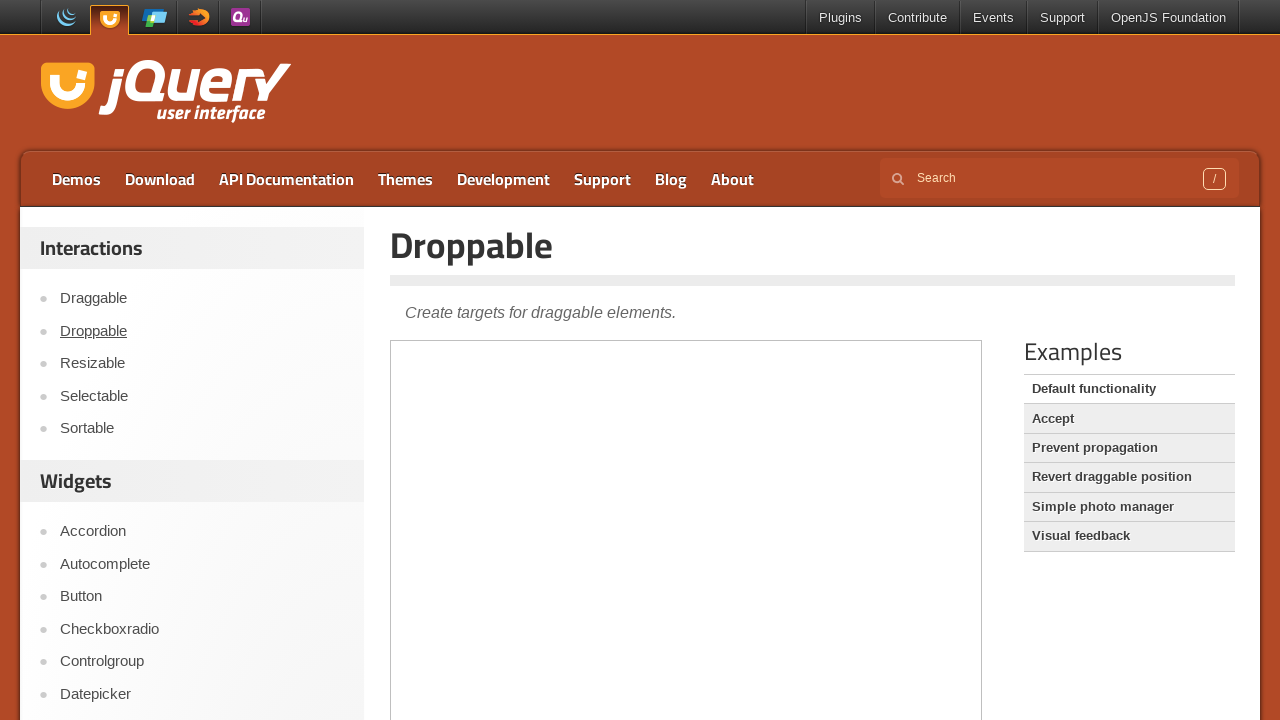

Located demo iframe for droppable widget
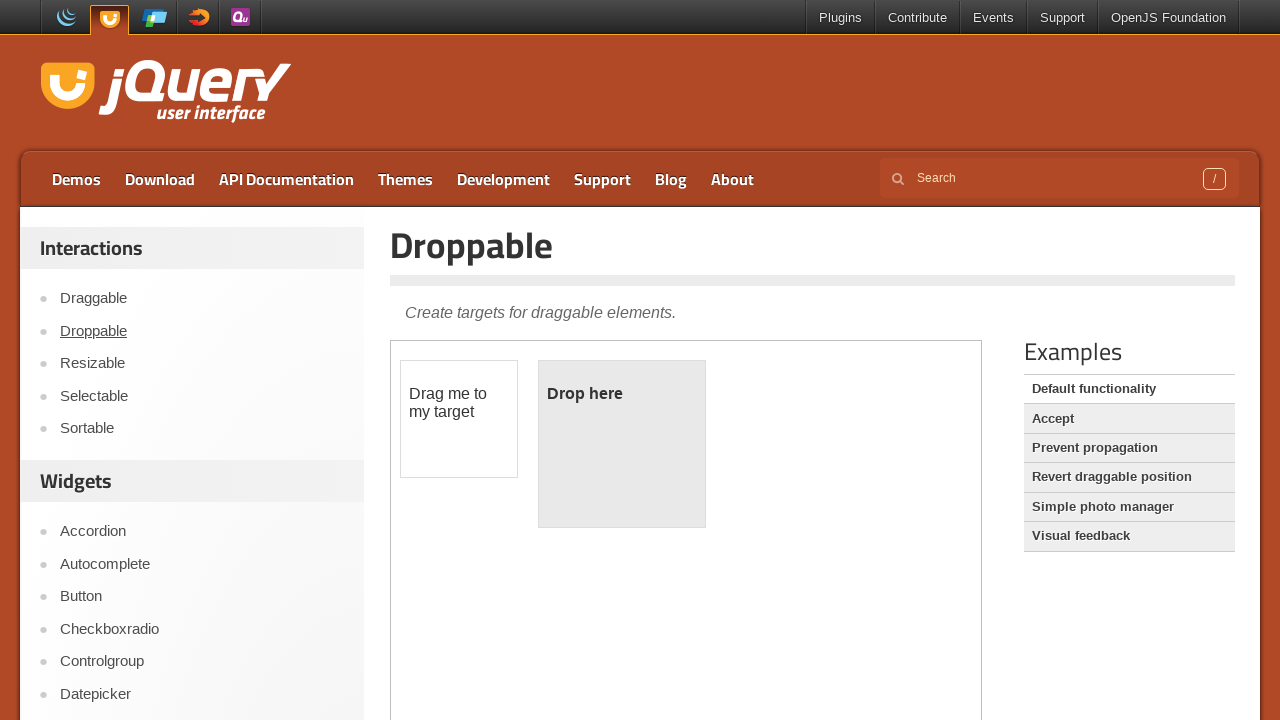

Located draggable element with id 'draggable'
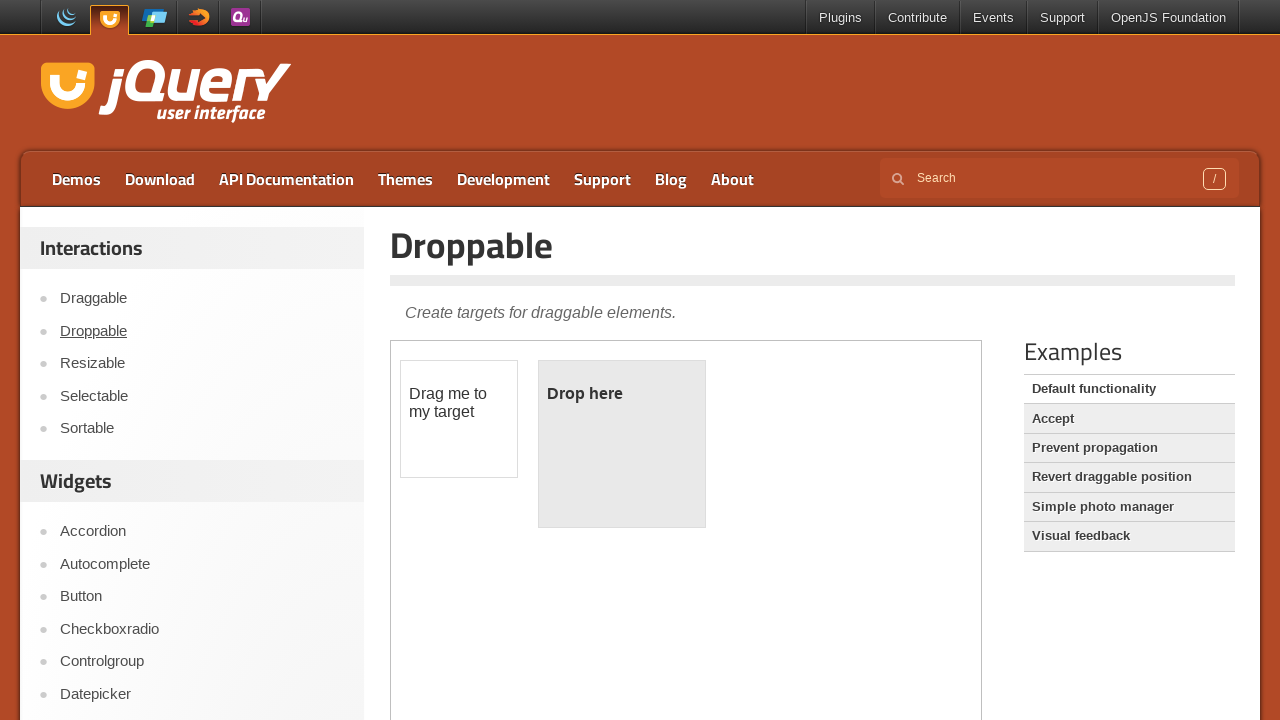

Located droppable target element with id 'droppable'
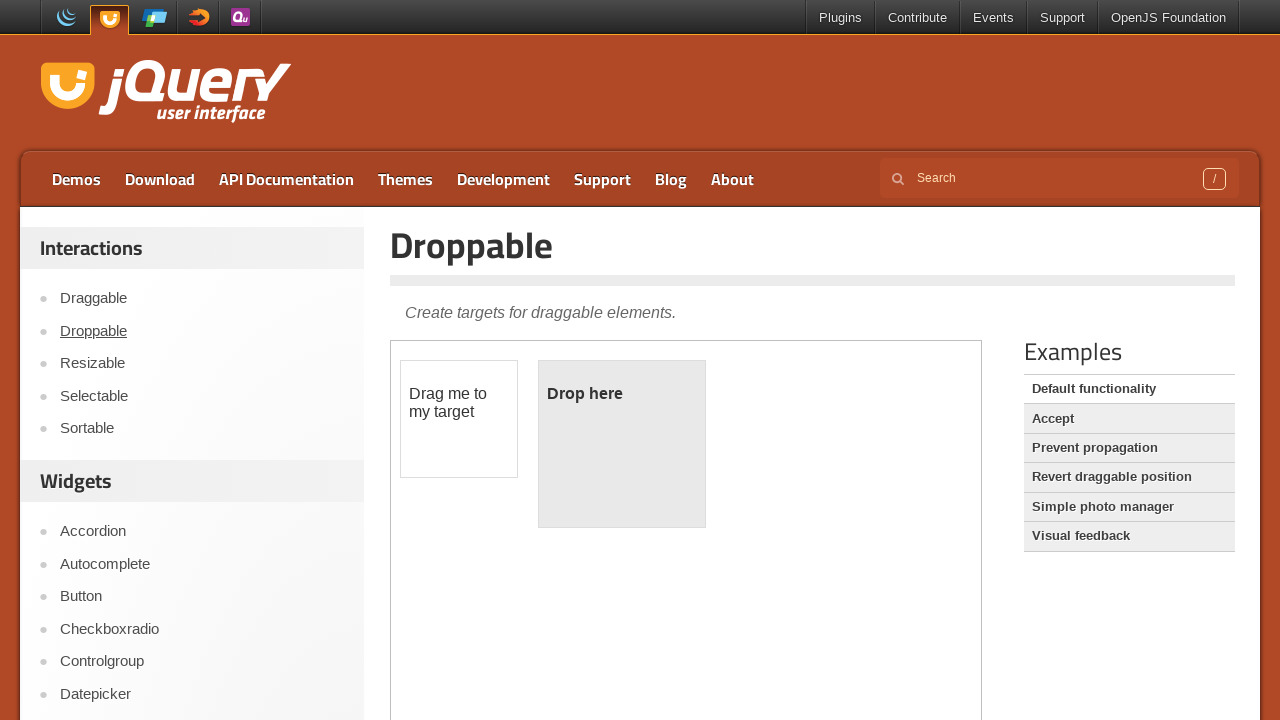

Dragged draggable element onto droppable target area at (622, 444)
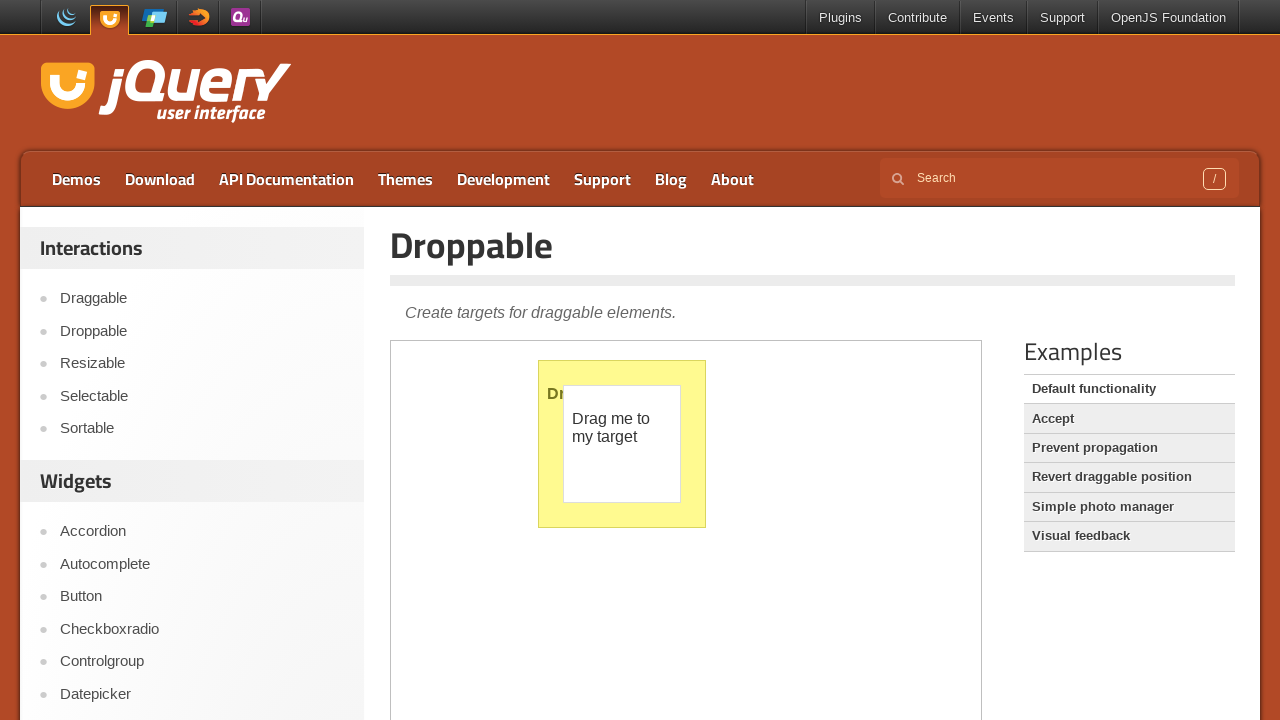

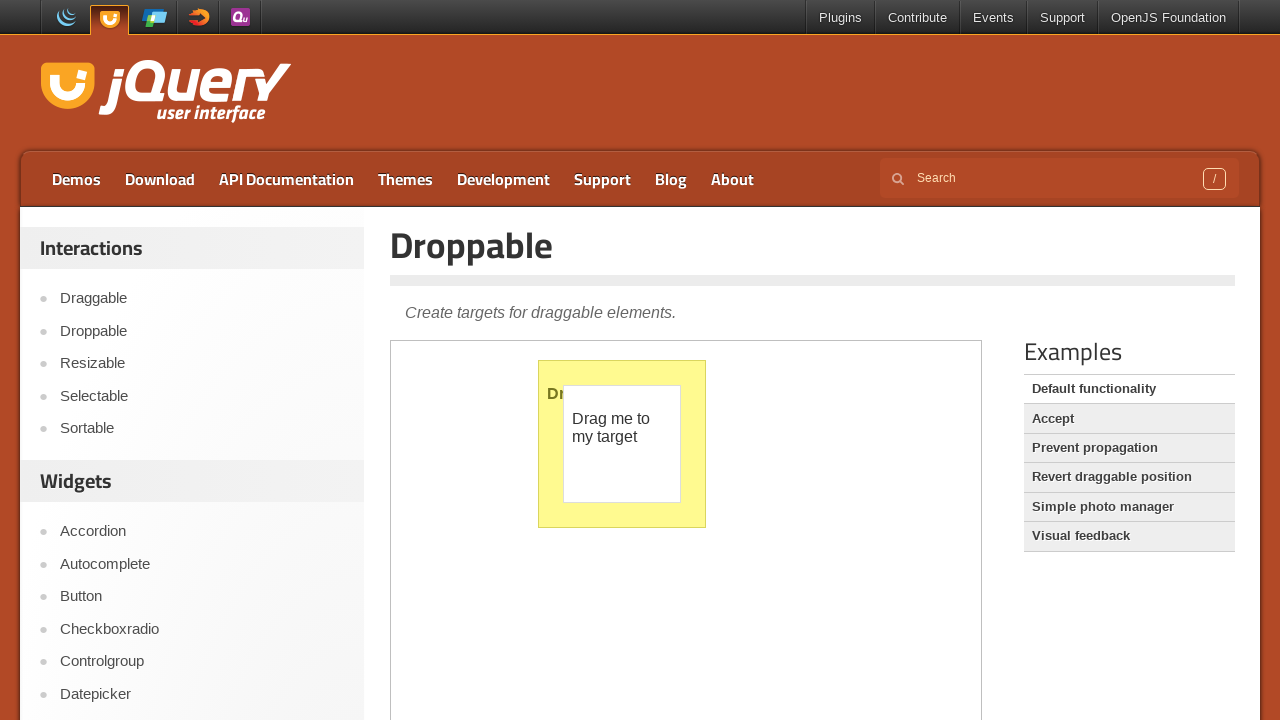